Tests iframe handling by switching between multiple frames and clicking links within them

Starting URL: https://omayo.blogspot.com/

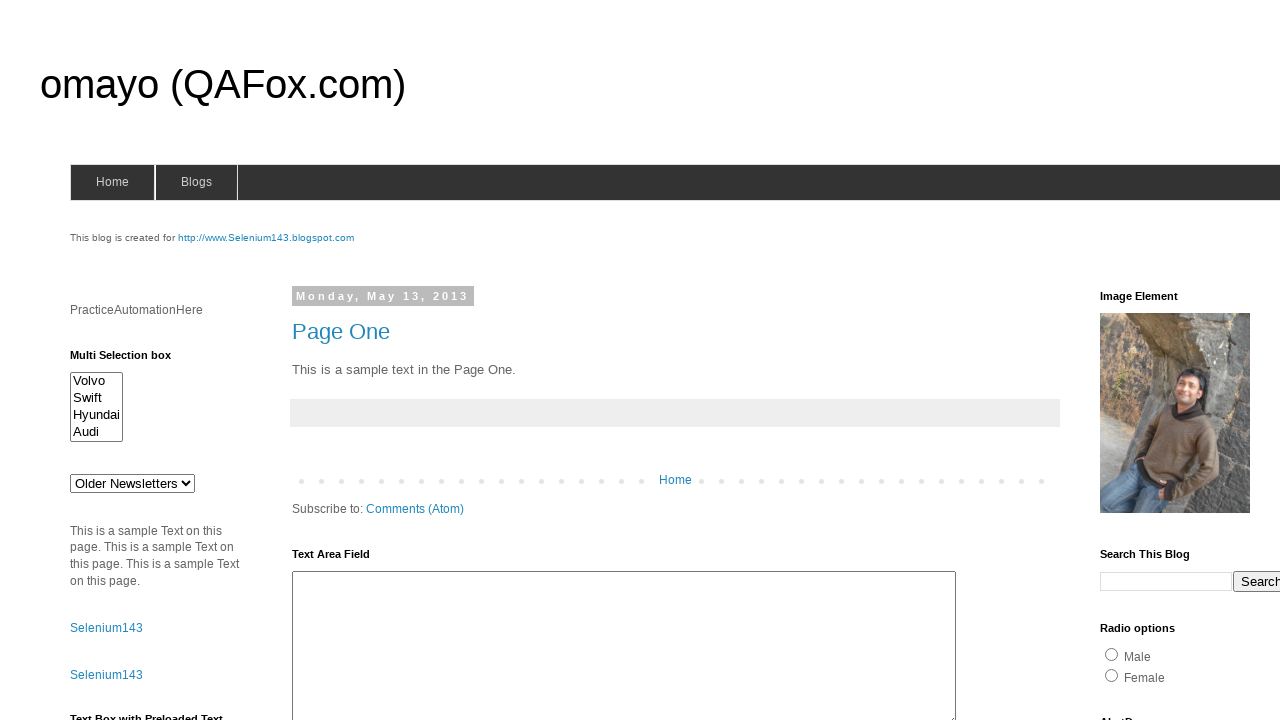

Located first iframe (iframe1)
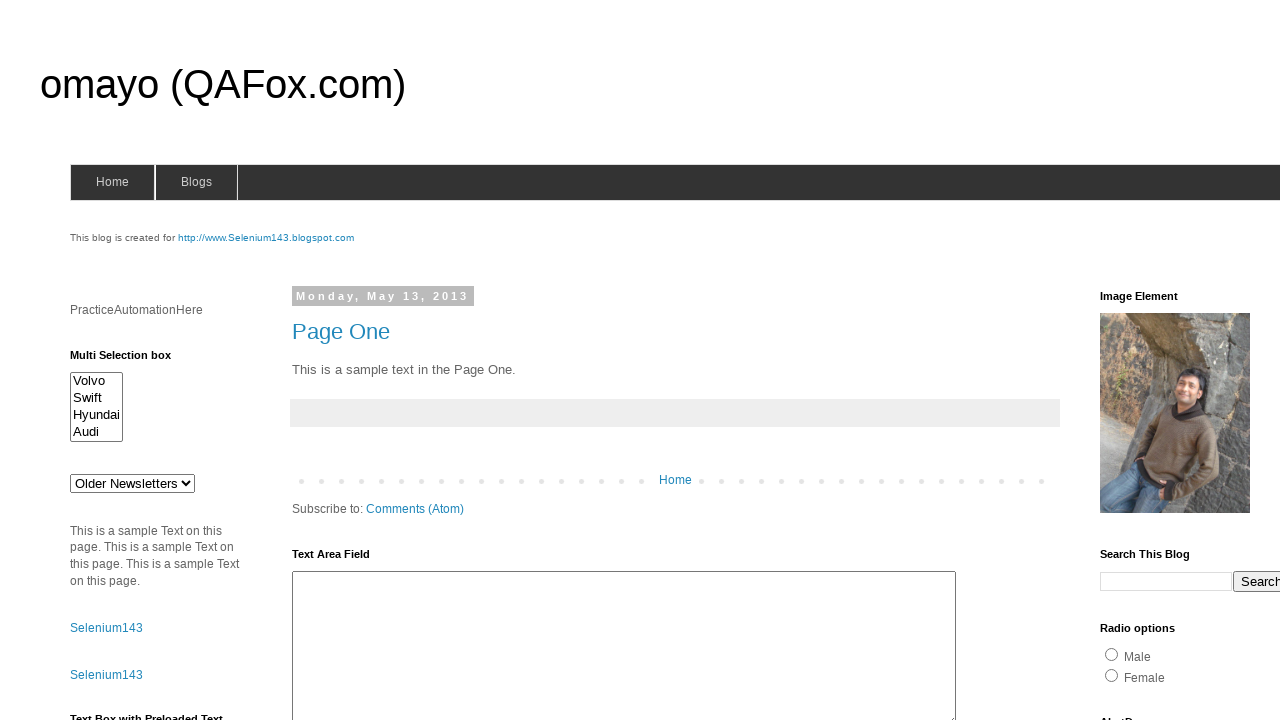

Clicked Google+ link in first iframe at (318, 361) on a:has-text('Google+')
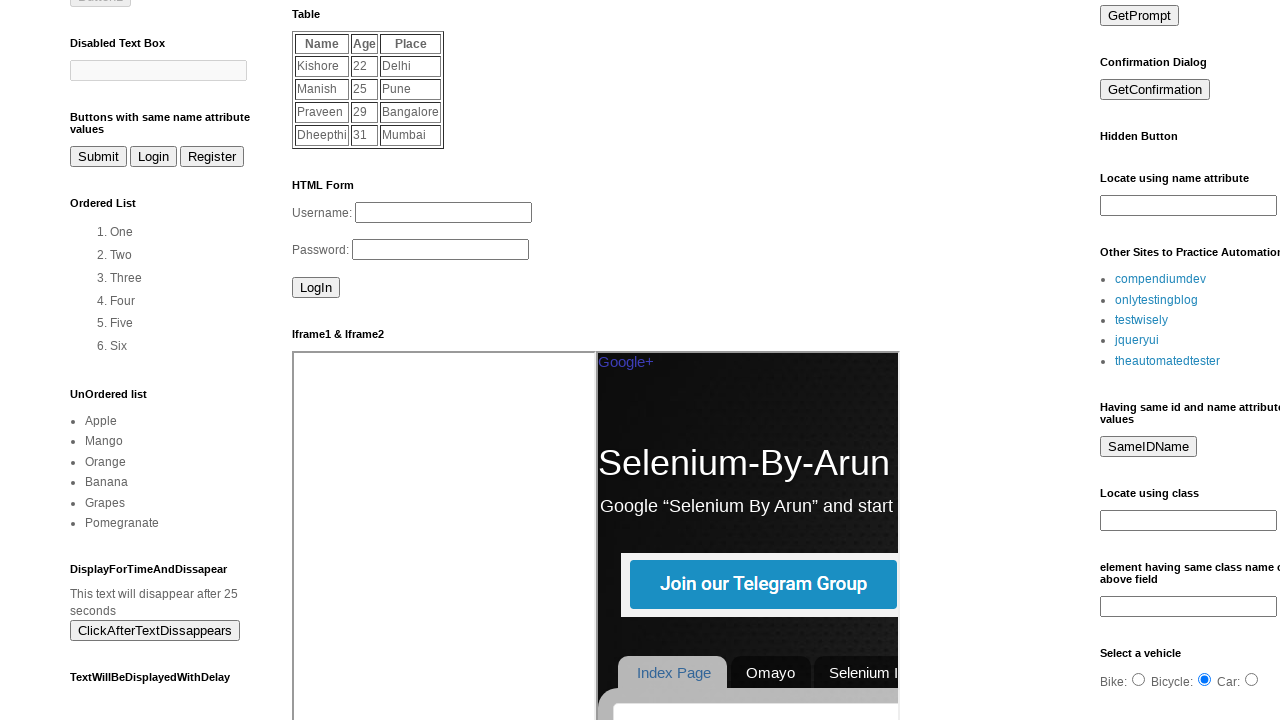

Located second iframe (iframe2)
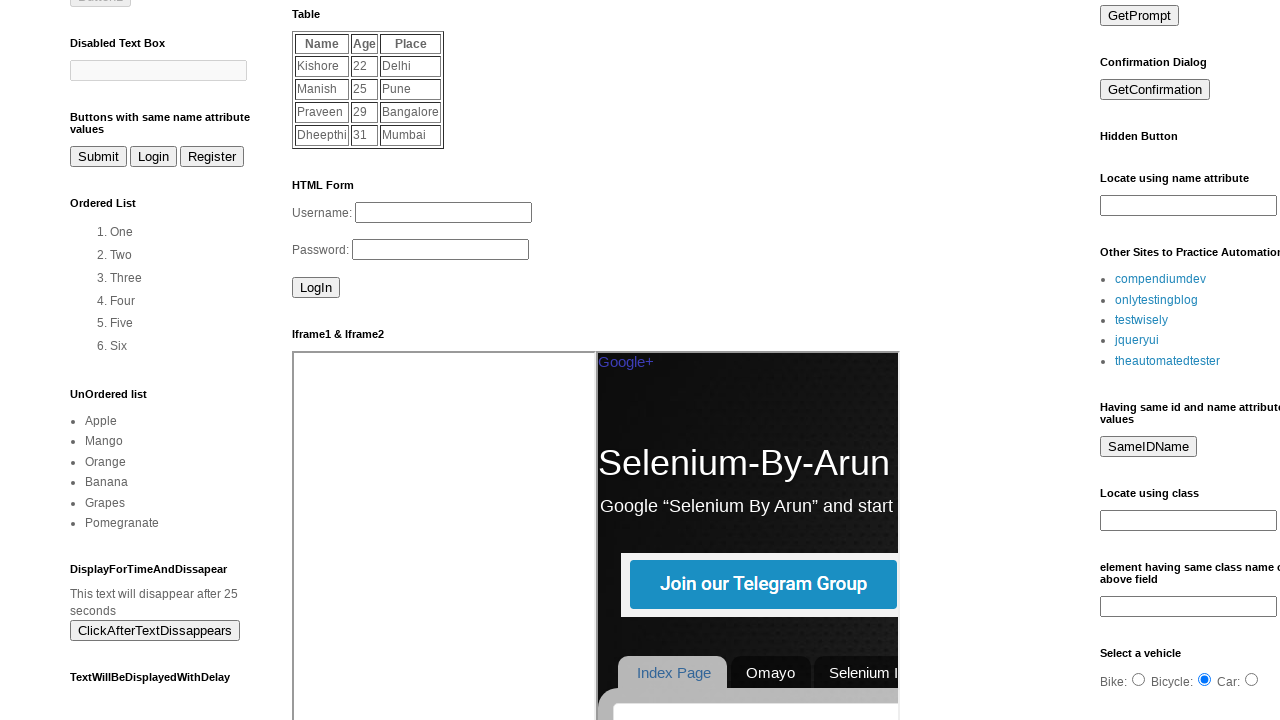

Clicked Google+ link in second iframe at (626, 362) on a:has-text('Google+')
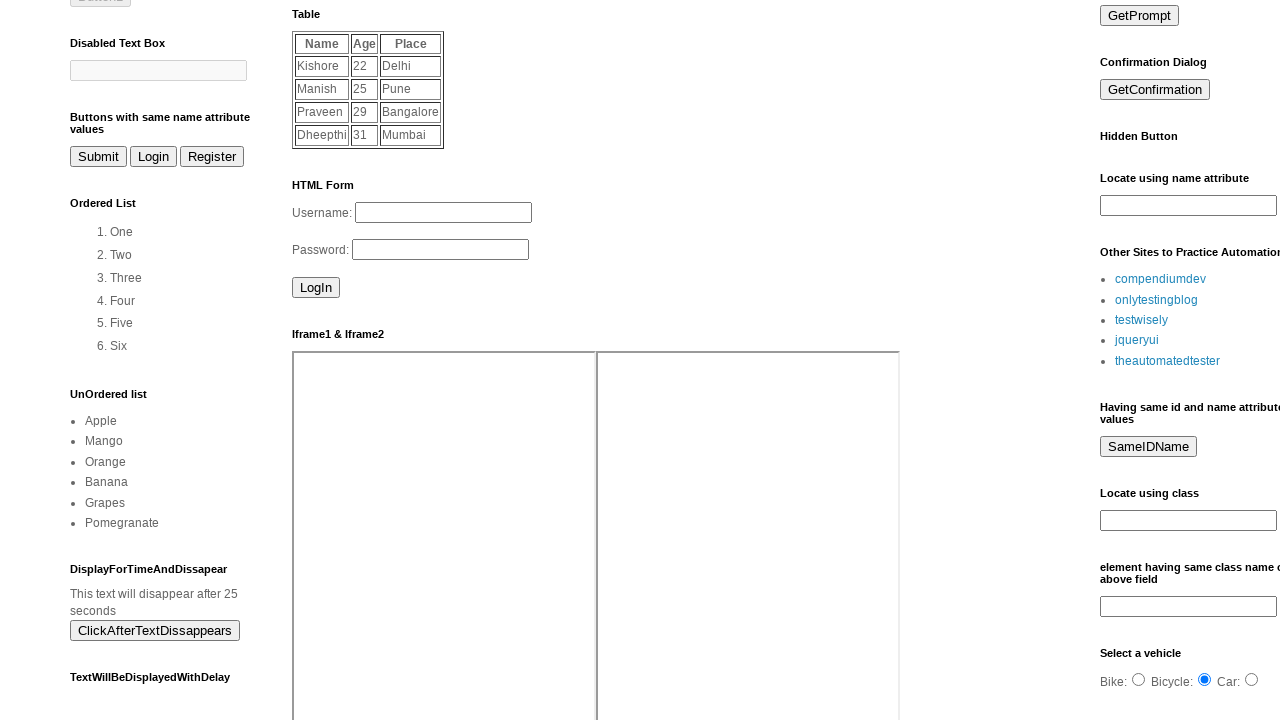

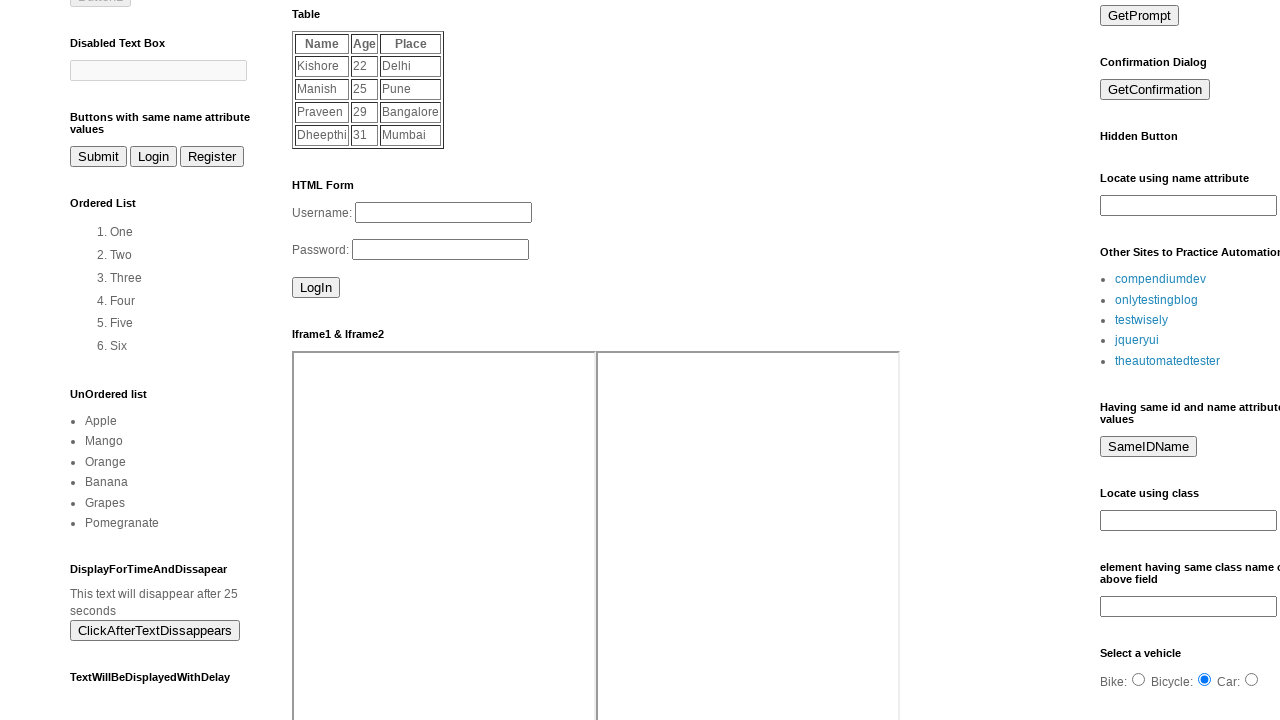